Tests textarea input by entering an address

Starting URL: https://testautomationpractice.blogspot.com/

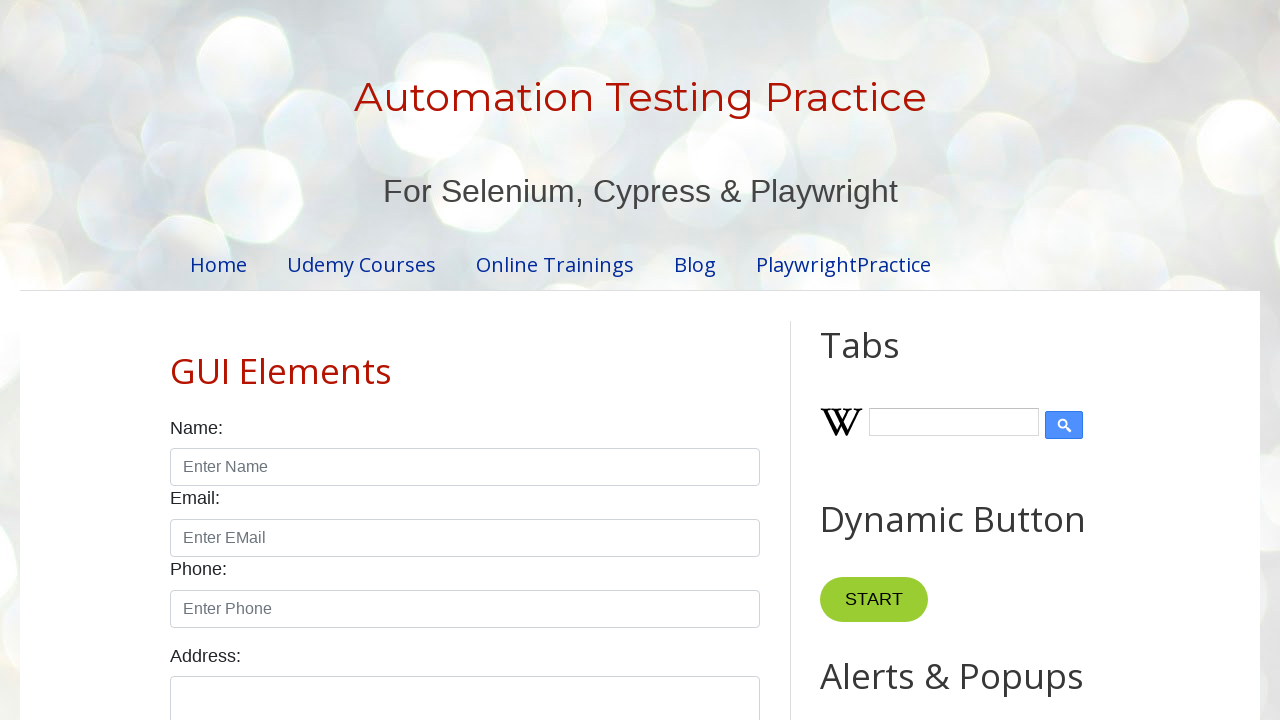

Entered address 'No:111/B,Thammita,Makevita' into textarea on #textarea
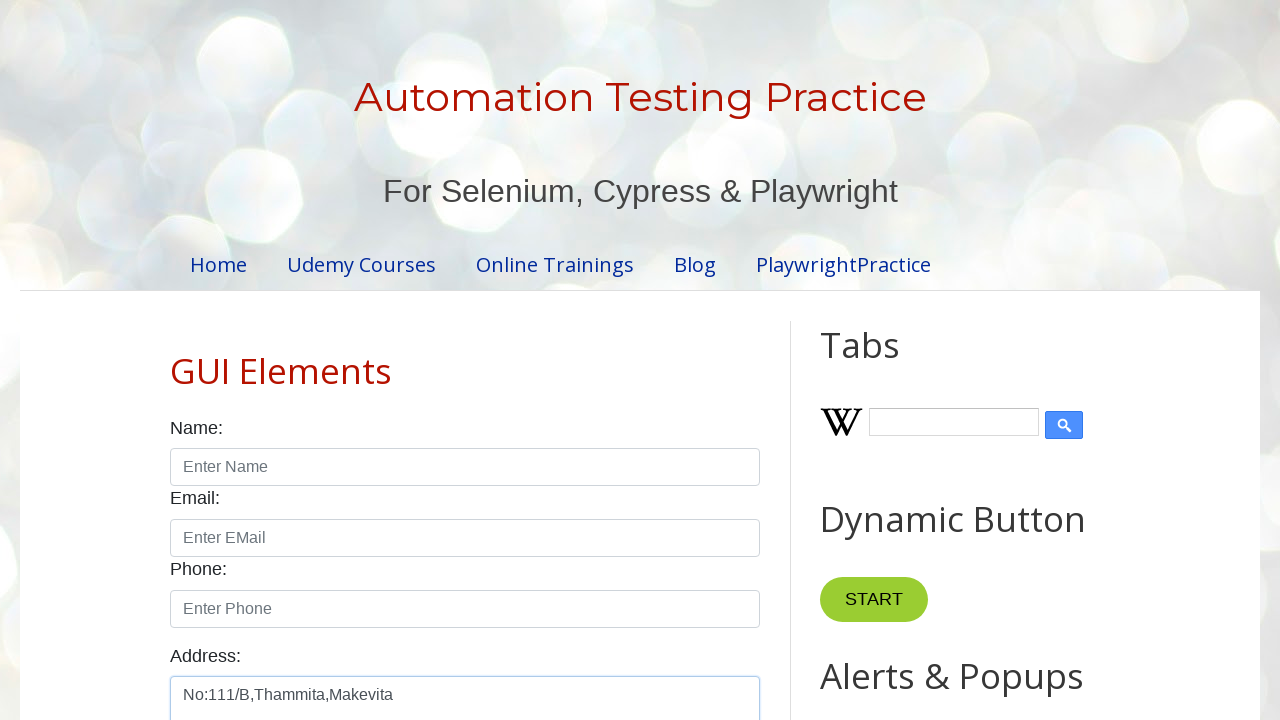

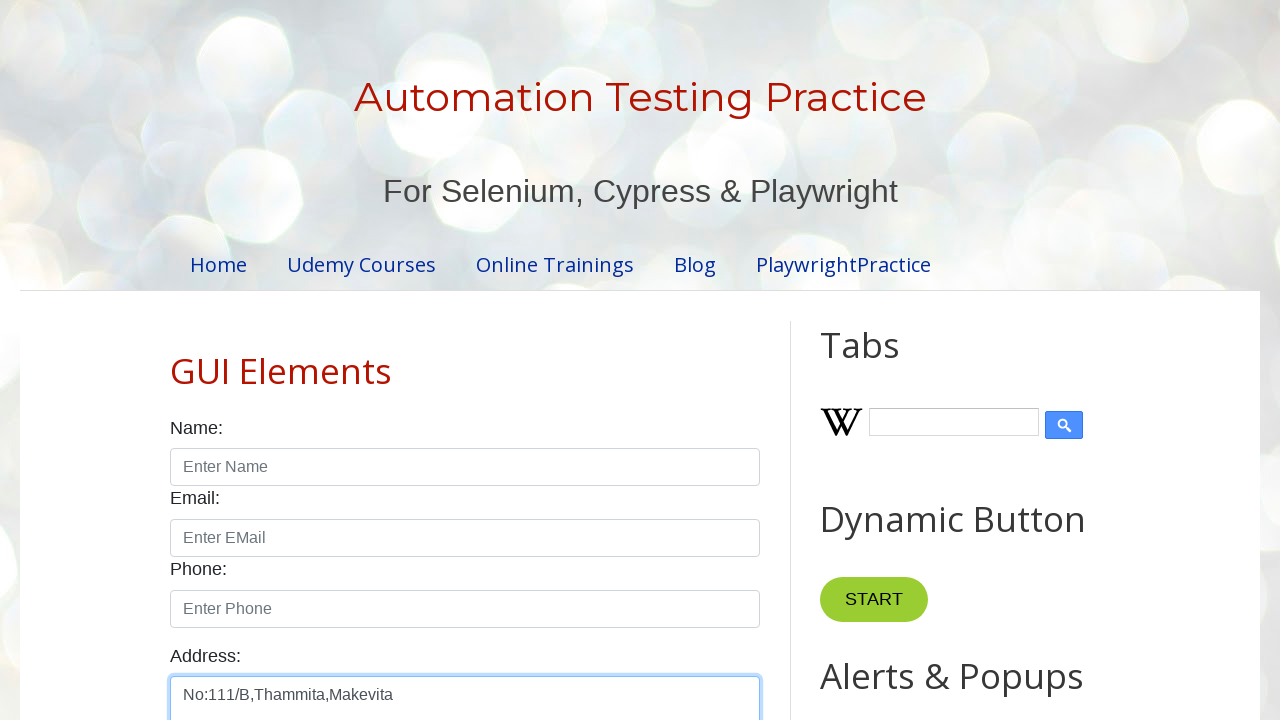